Tests radio button selection by clicking through different radio button options

Starting URL: https://rahulshettyacademy.com/AutomationPractice/

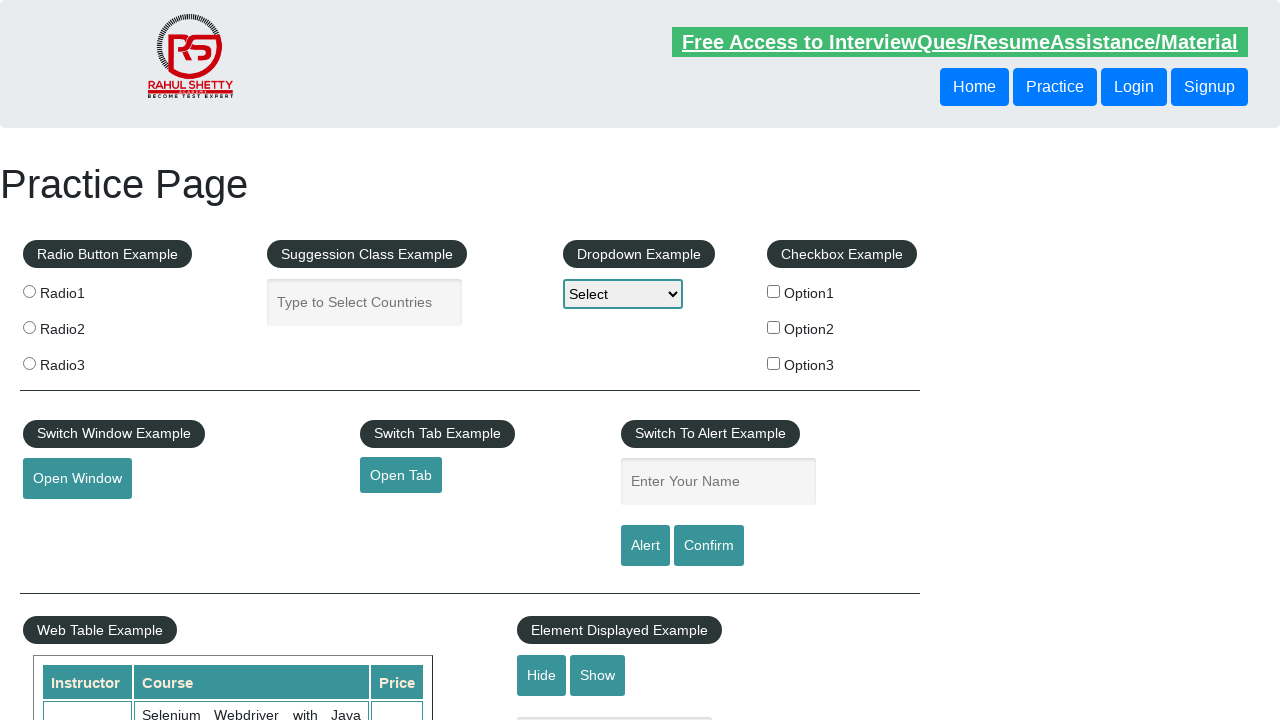

Clicked radio button 1 at (29, 291) on xpath=//div[@id='radio-btn-example']//input[@value='radio1']
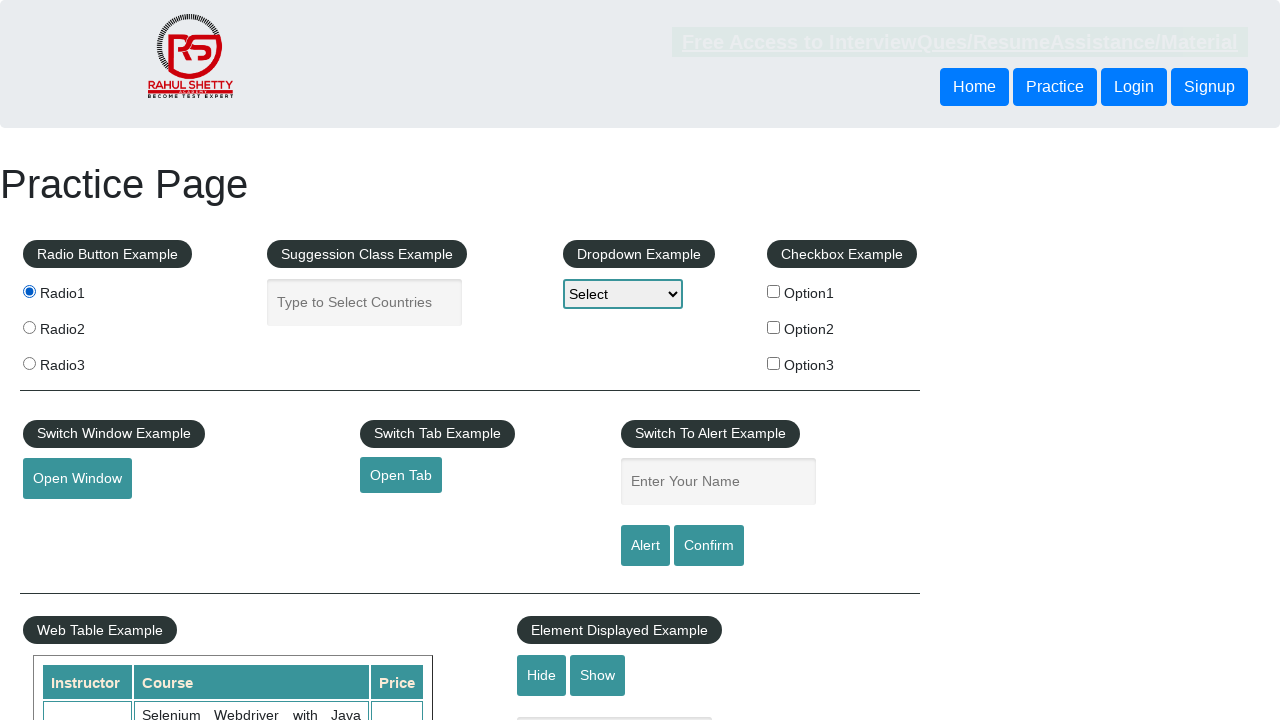

Clicked radio button 2 at (29, 327) on xpath=//div[@id='radio-btn-example']//input[@value='radio2']
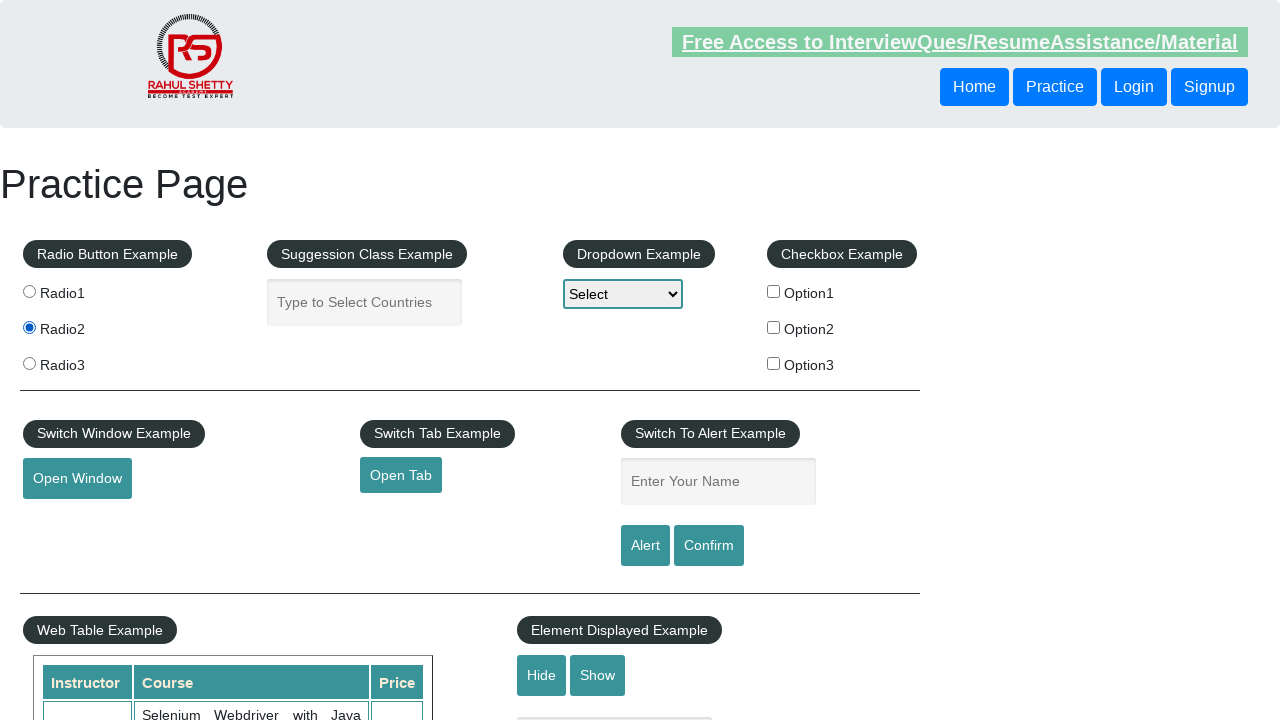

Clicked radio button 3 at (29, 363) on xpath=//div[@id='radio-btn-example']//input[@value='radio3']
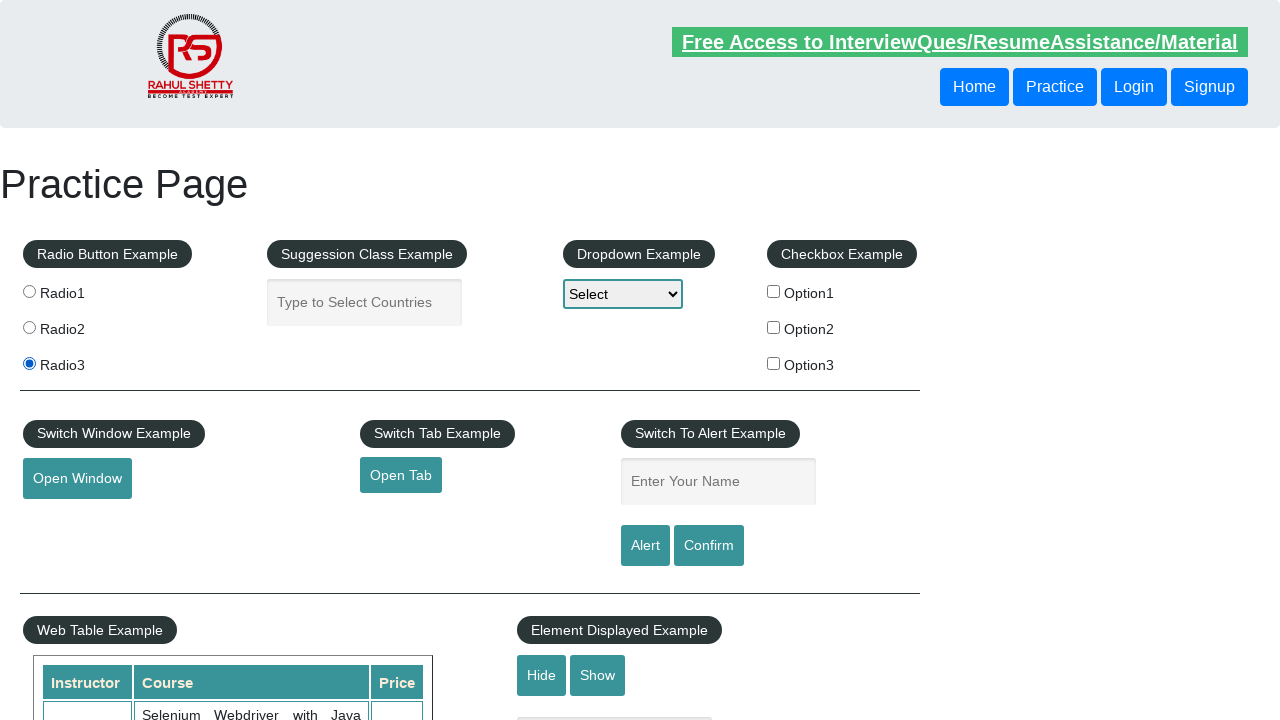

Clicked radio button 2 again at (29, 327) on xpath=//div[@id='radio-btn-example']//input[@value='radio2']
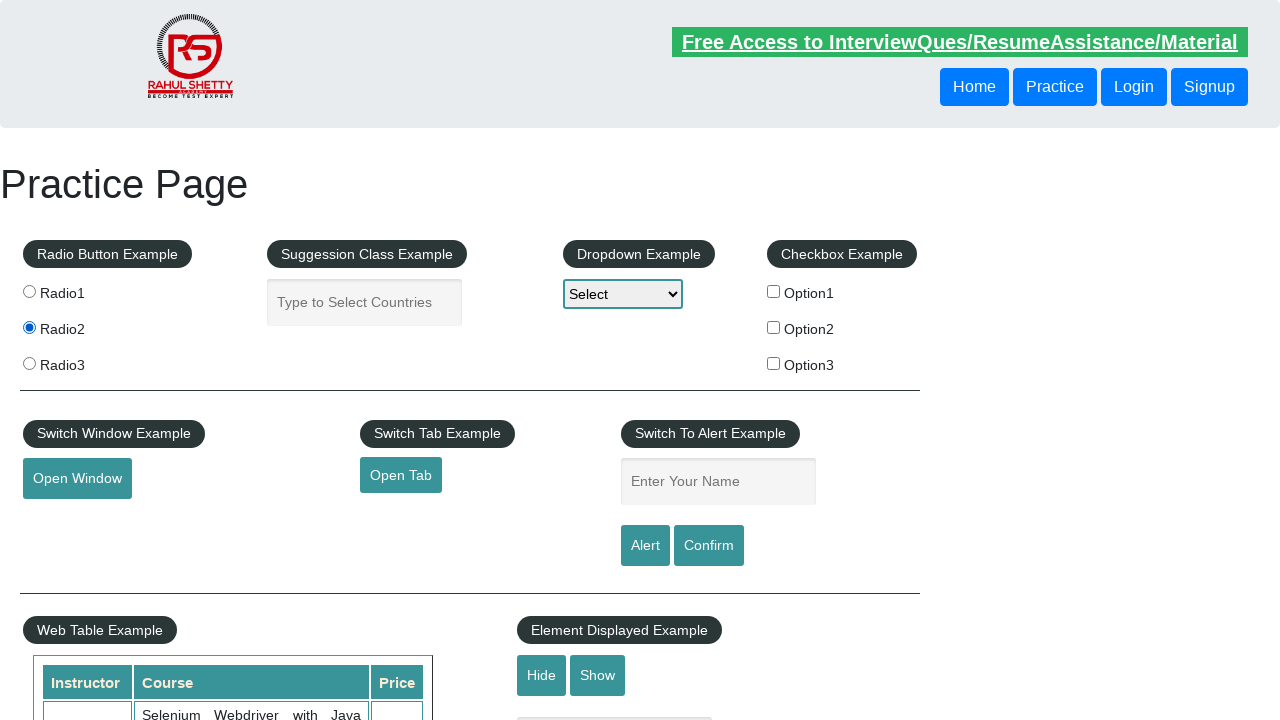

Clicked radio button 1 again at (29, 291) on xpath=//div[@id='radio-btn-example']//input[@value='radio1']
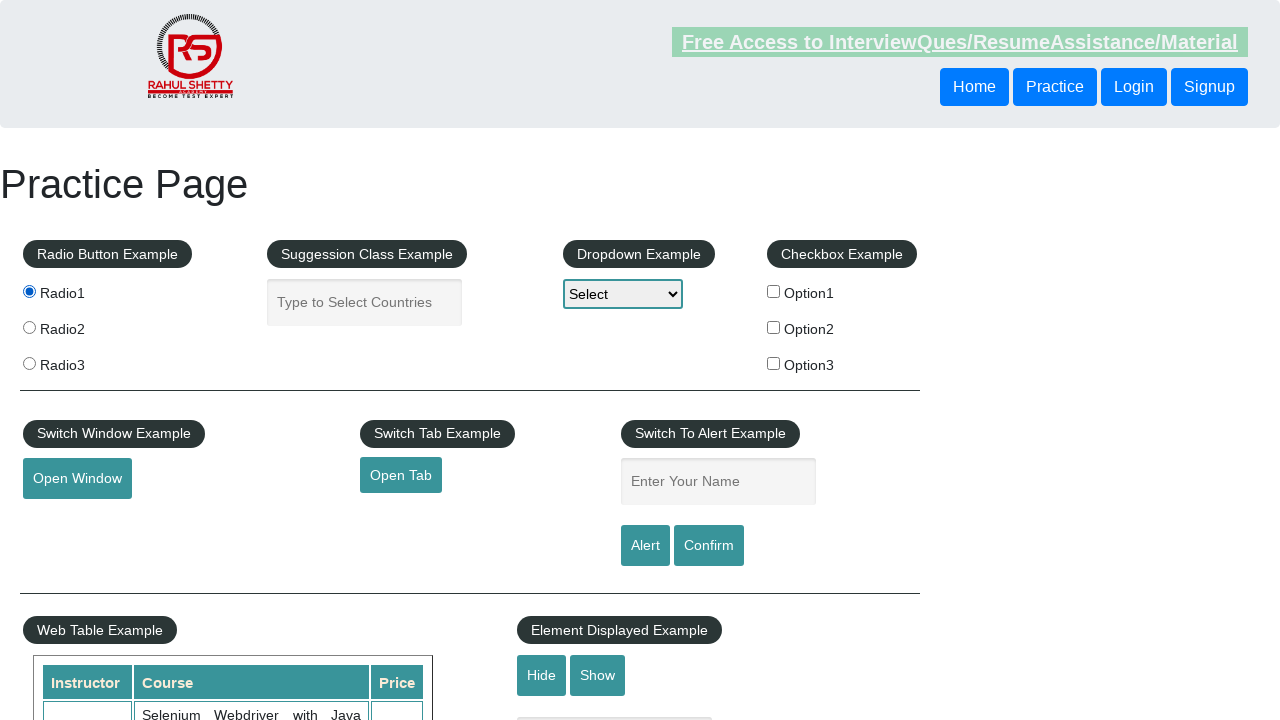

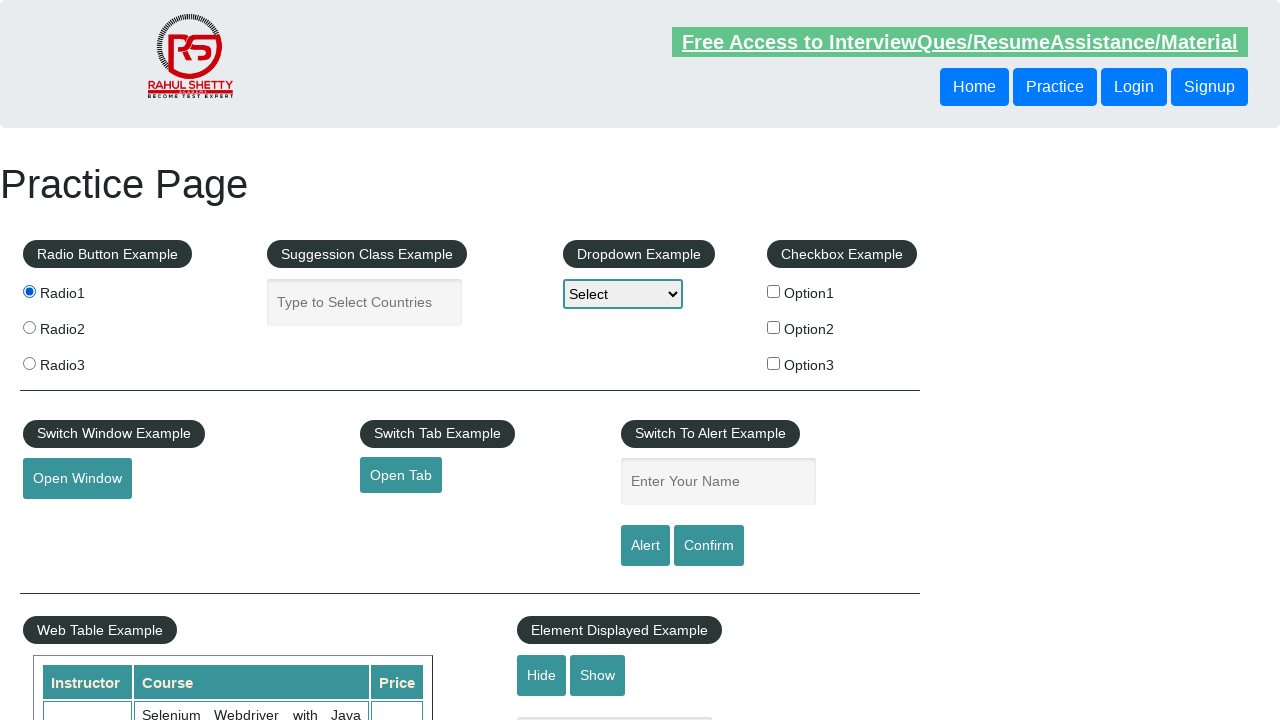